Tests creating multiple tasks in the TodoMVC app by typing task names and pressing Enter

Starting URL: https://todomvc.com/examples/react/dist/

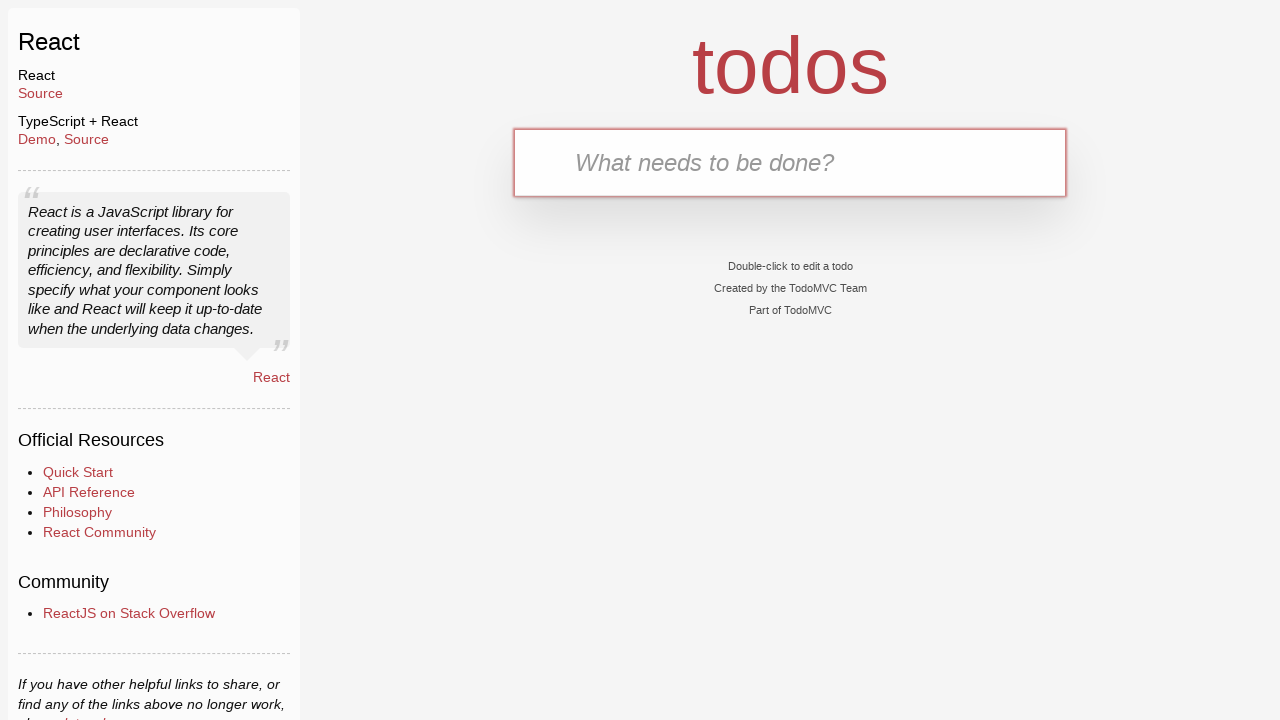

Located the todo input field
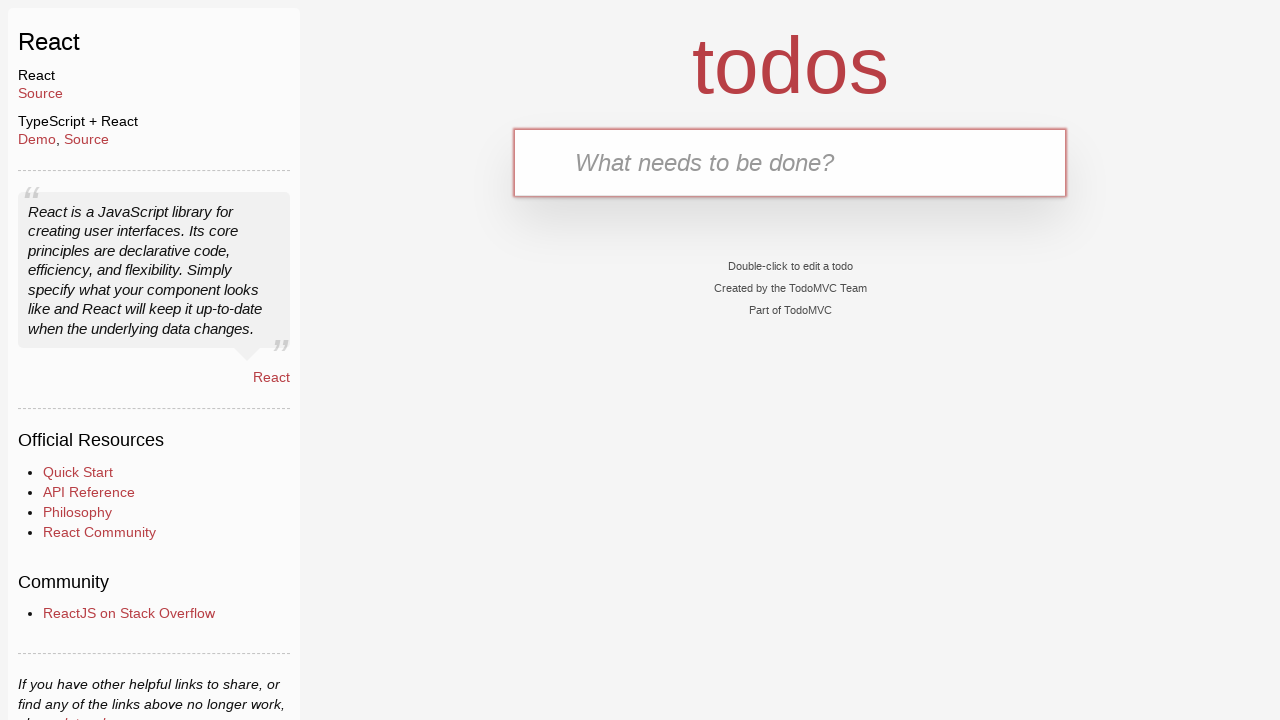

Filled input field with 'task1' on #todo-input
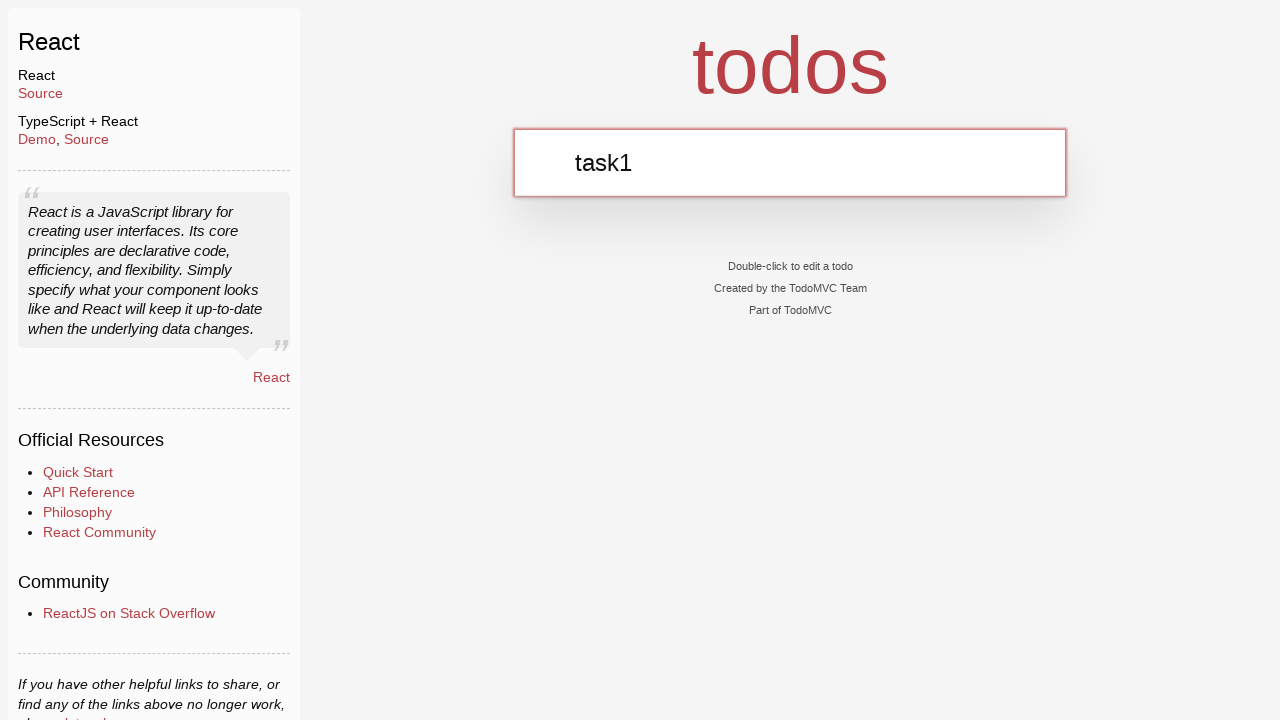

Pressed Enter to create task1 on #todo-input
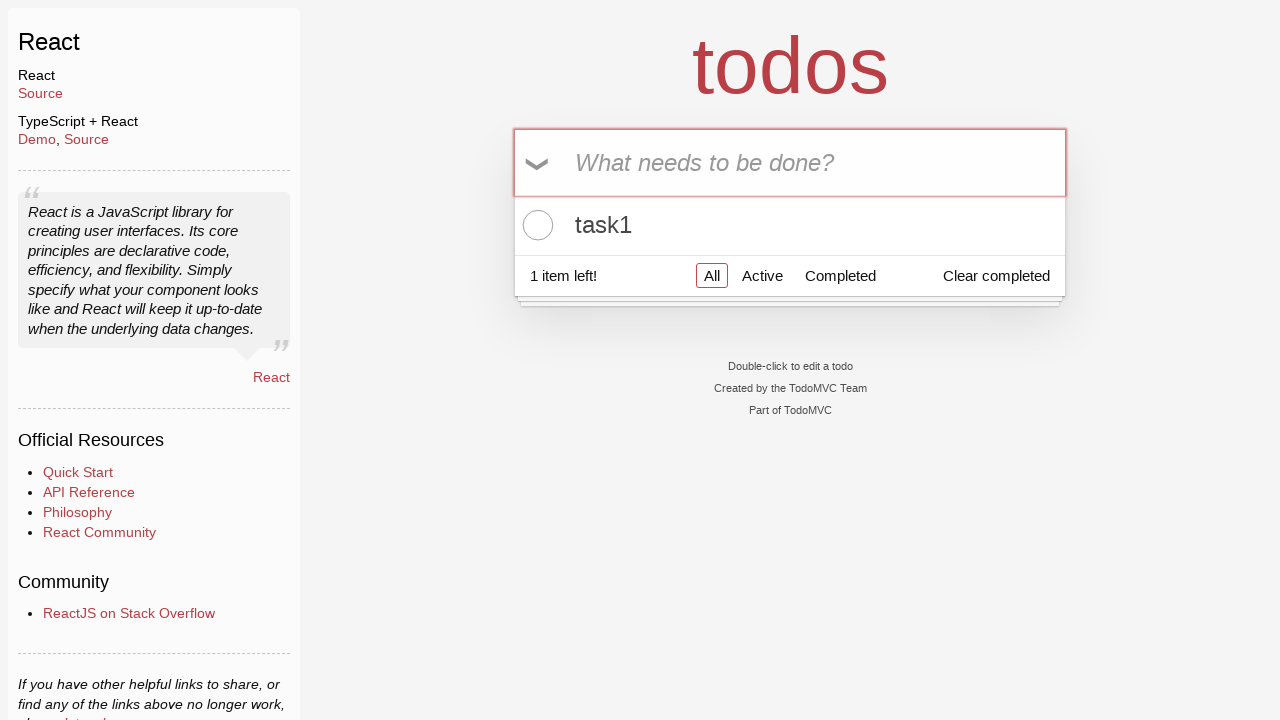

Verified that task1 was created and visible
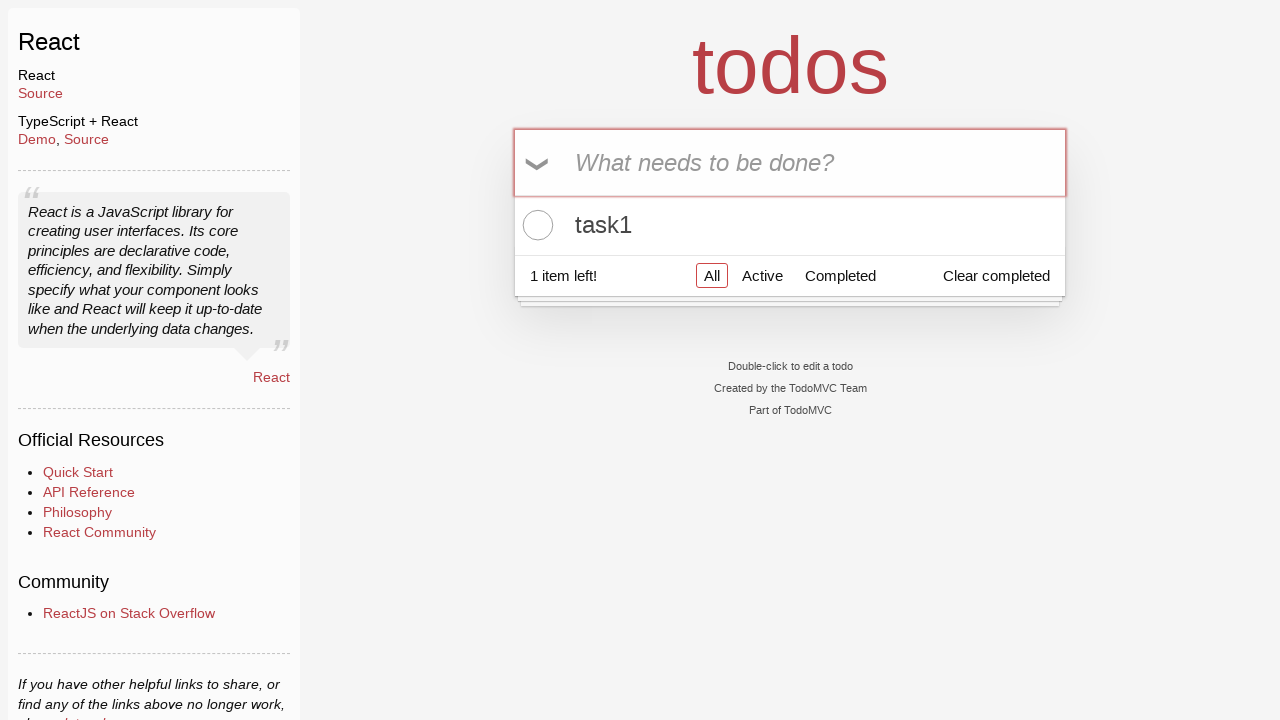

Filled input field with 'task2' on #todo-input
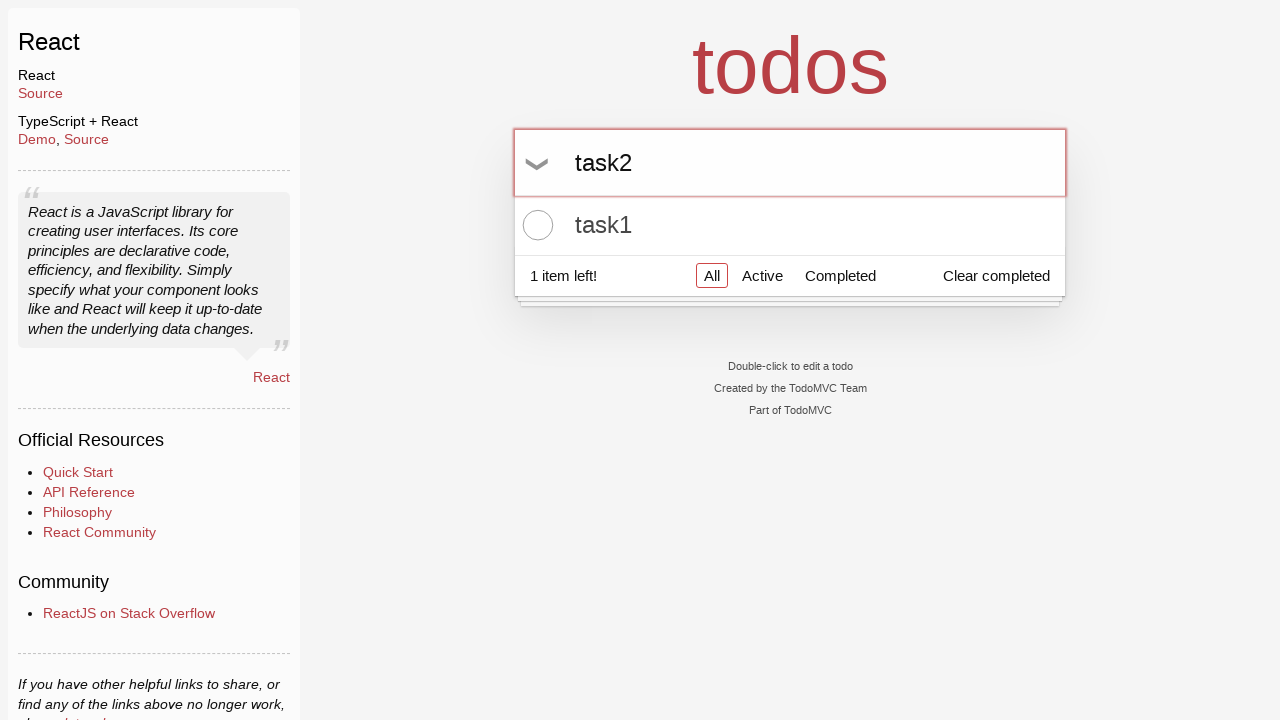

Pressed Enter to create task2 on #todo-input
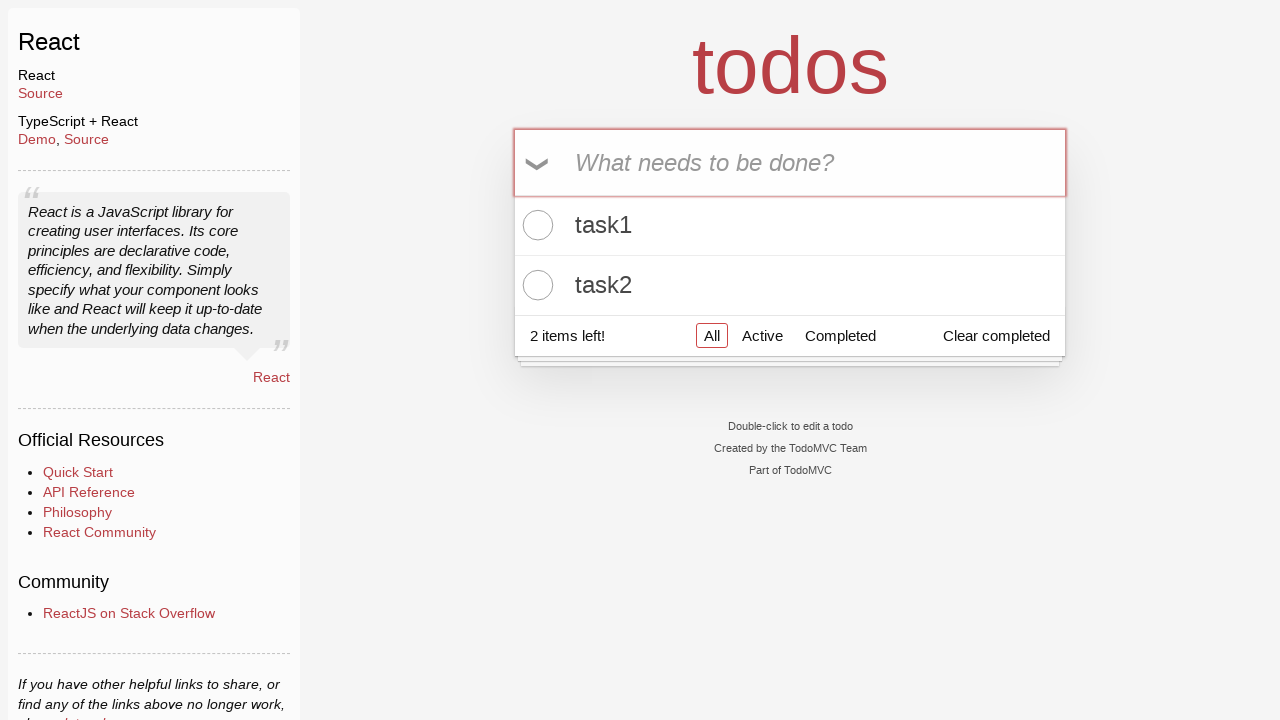

Verified that task2 was created and visible
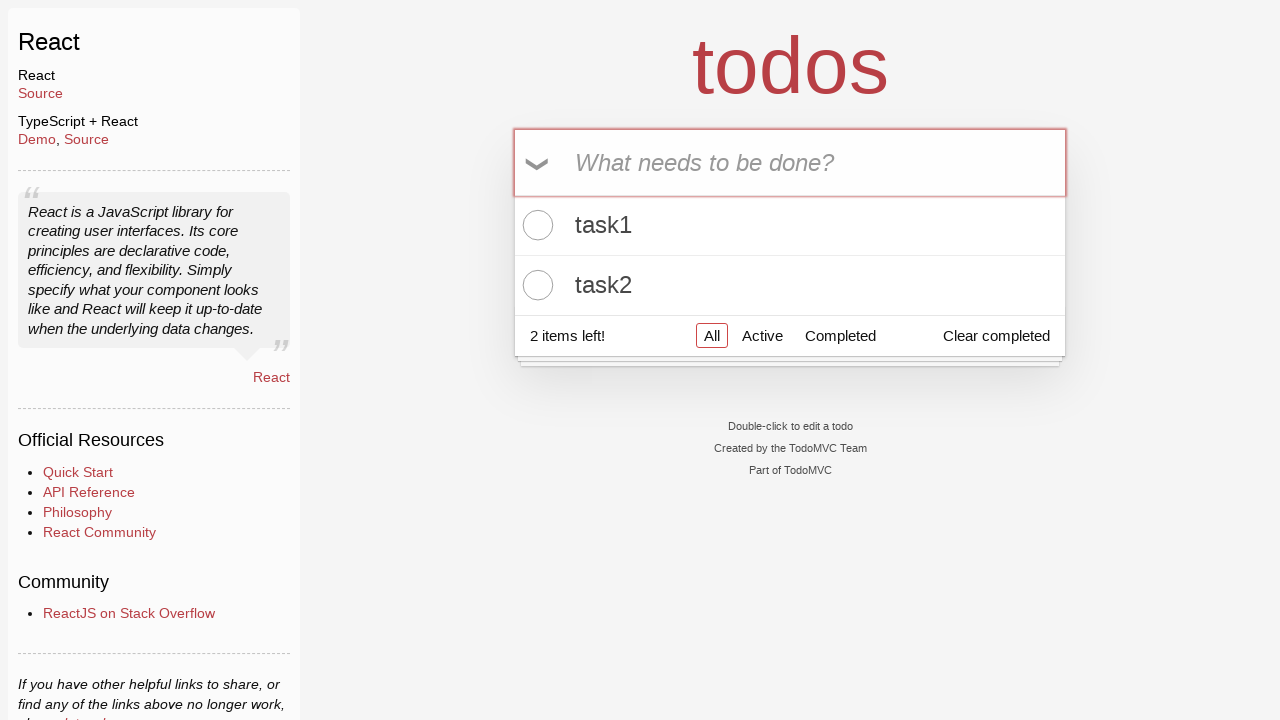

Filled input field with 'task3' on #todo-input
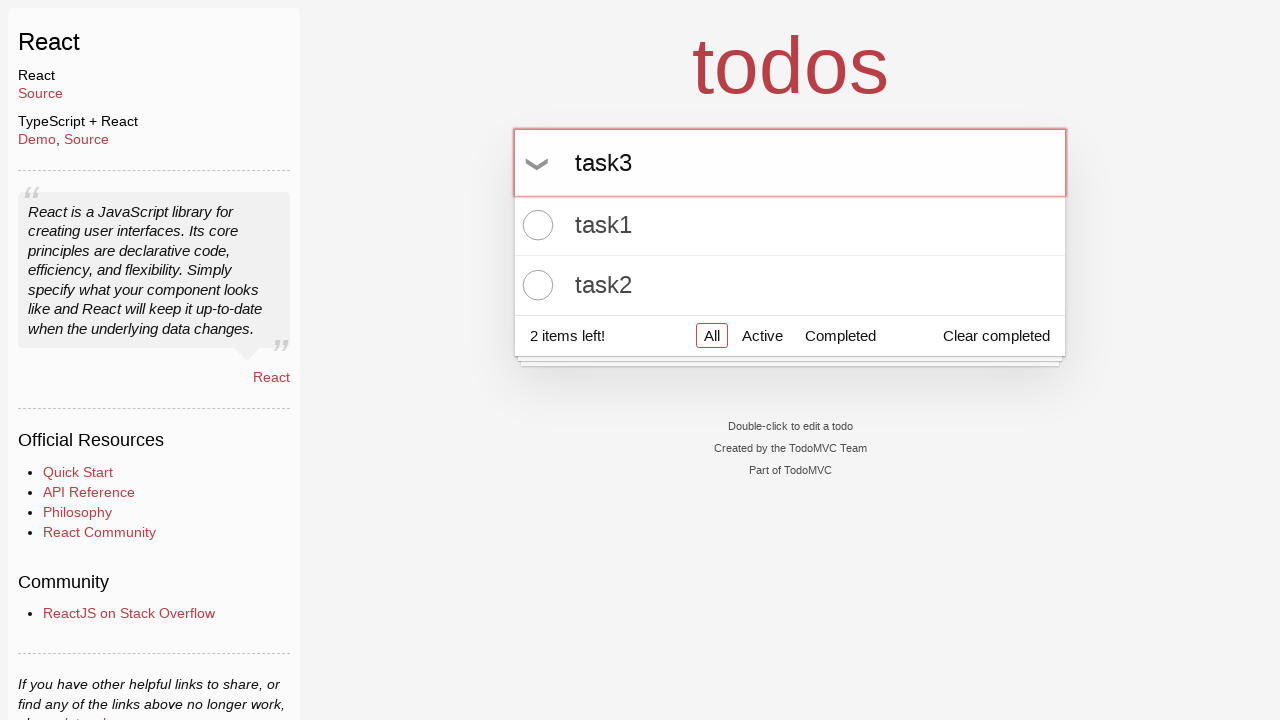

Pressed Enter to create task3 on #todo-input
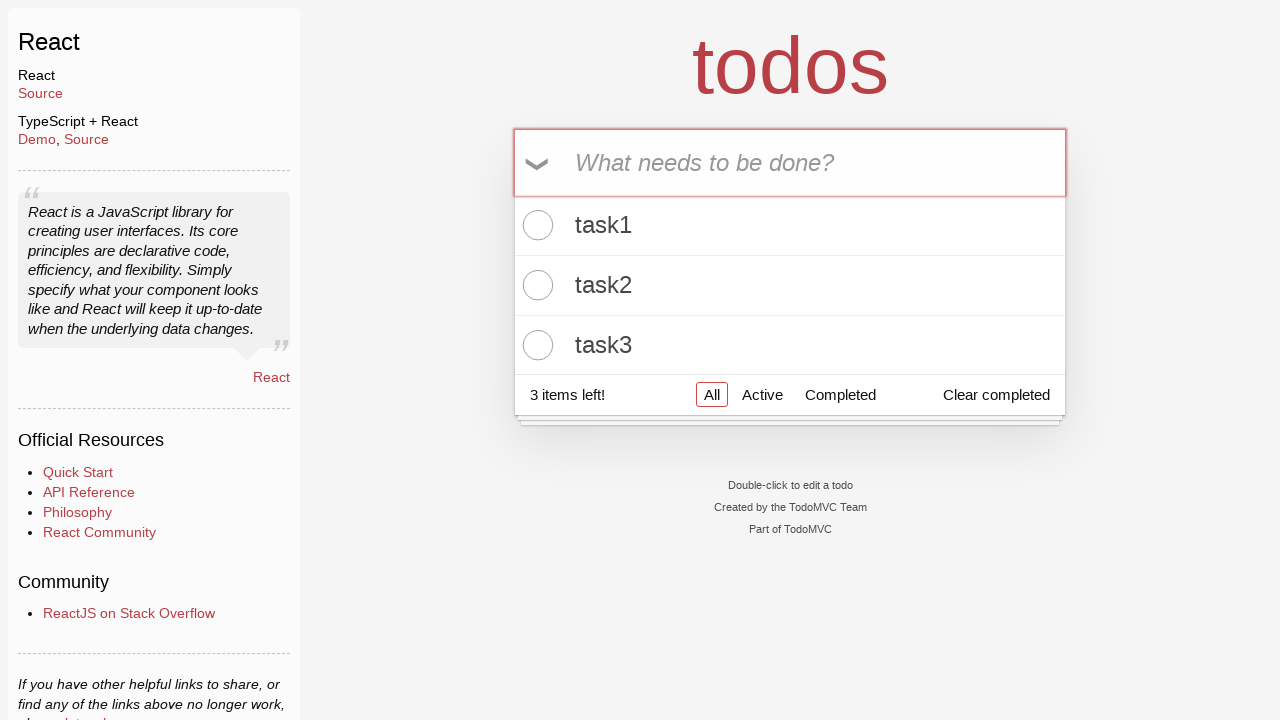

Verified that task3 was created and visible
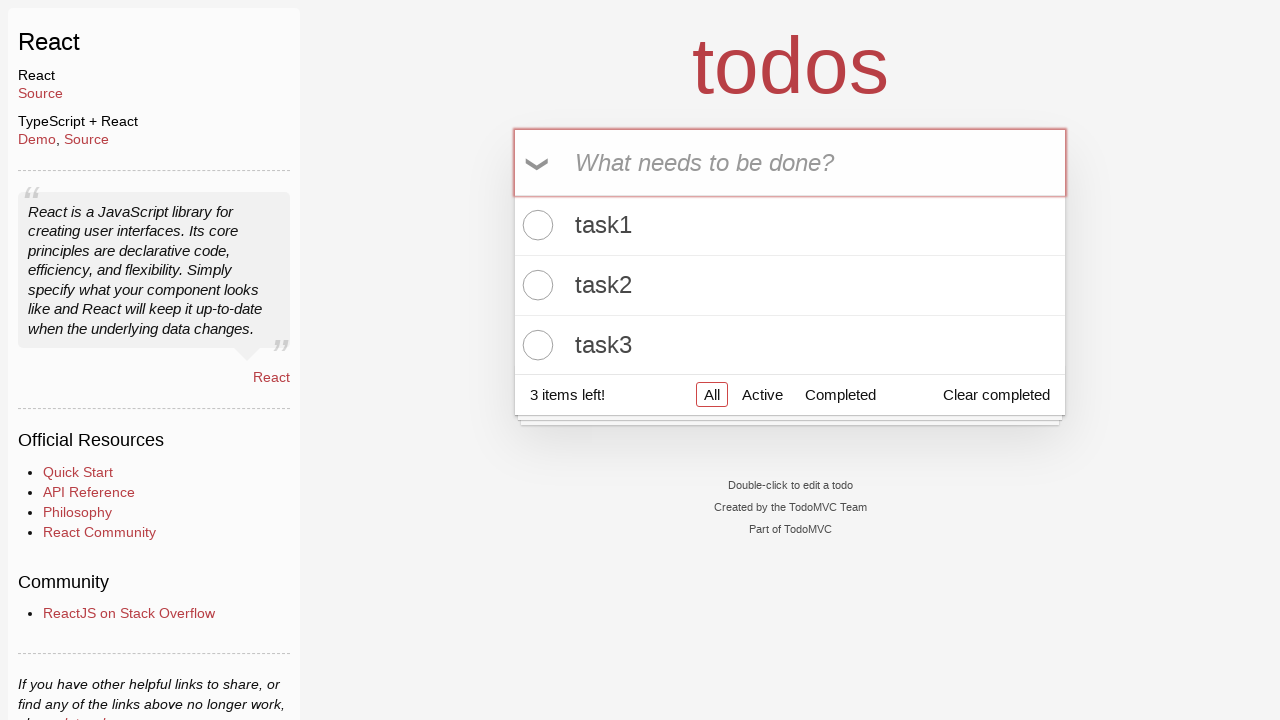

Filled input field with 'task4' on #todo-input
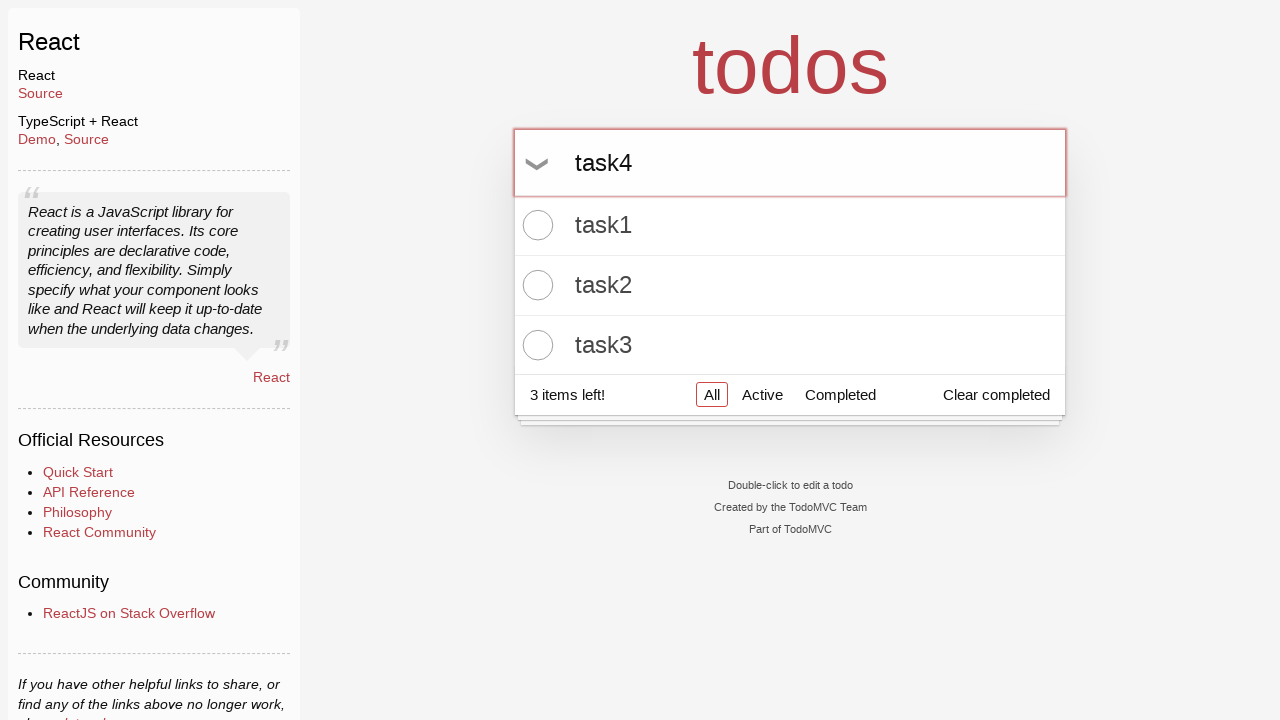

Pressed Enter to create task4 on #todo-input
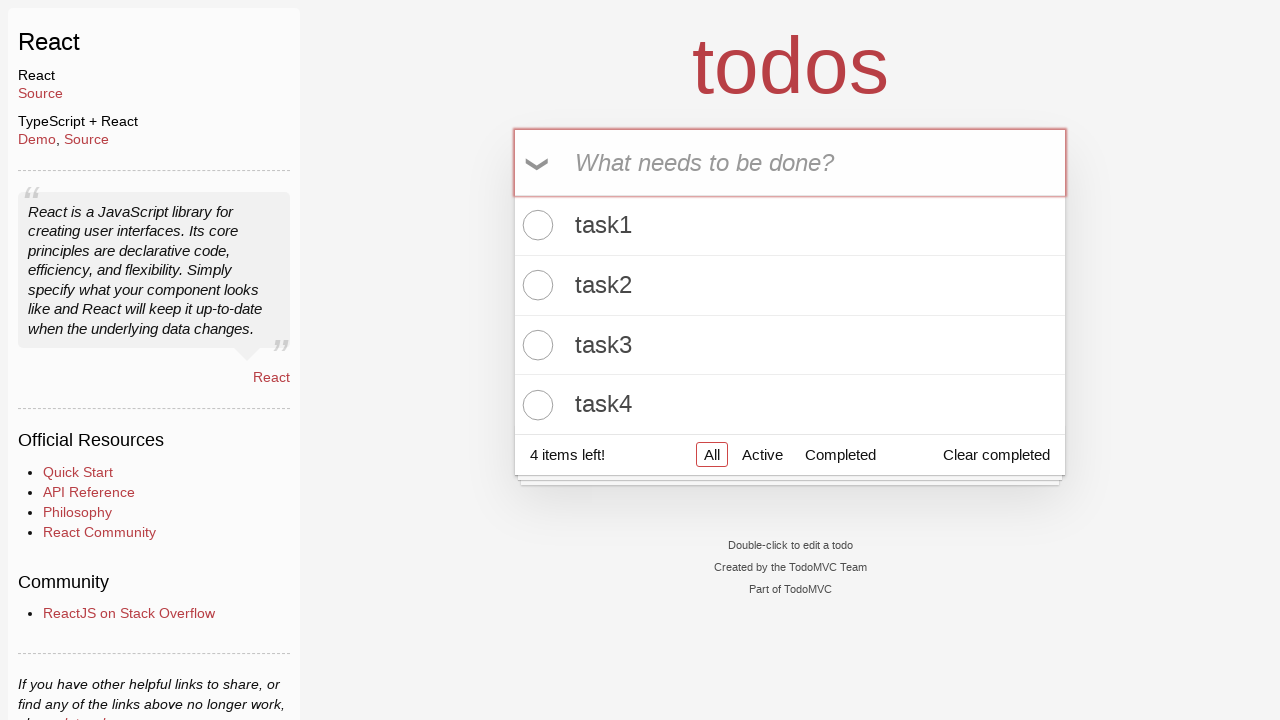

Verified that task4 was created and visible
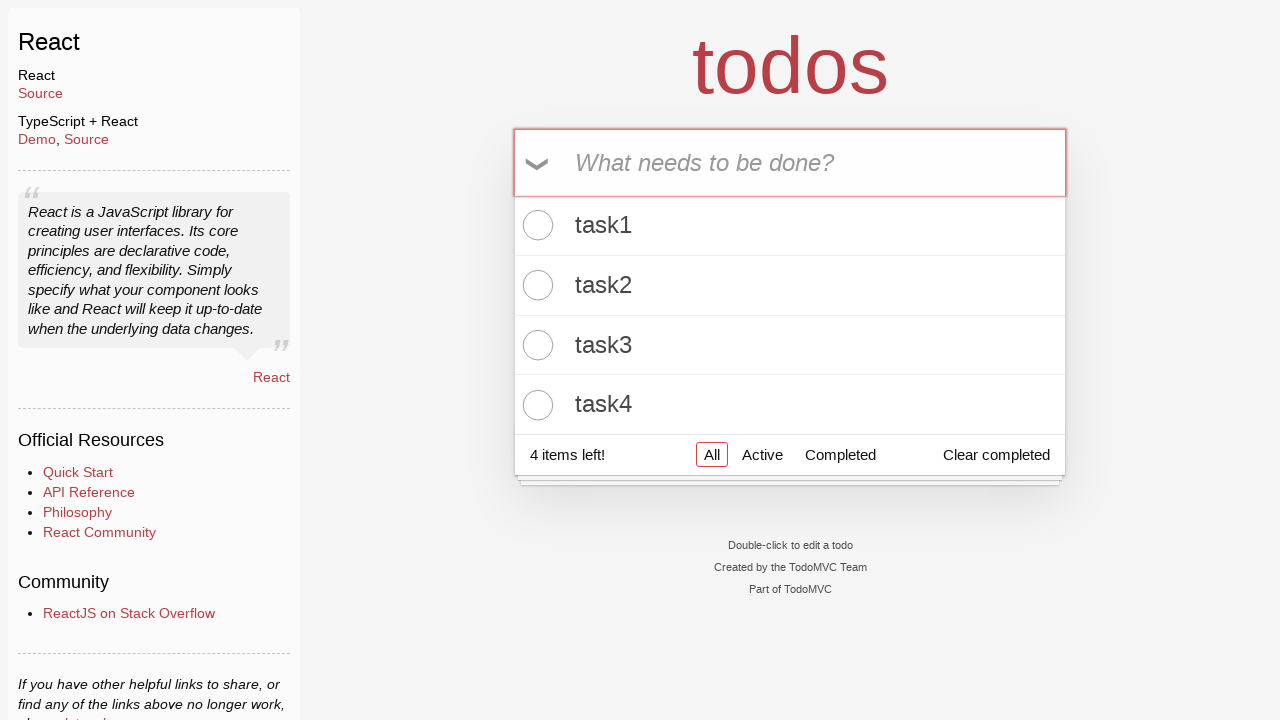

Filled input field with 'task5' on #todo-input
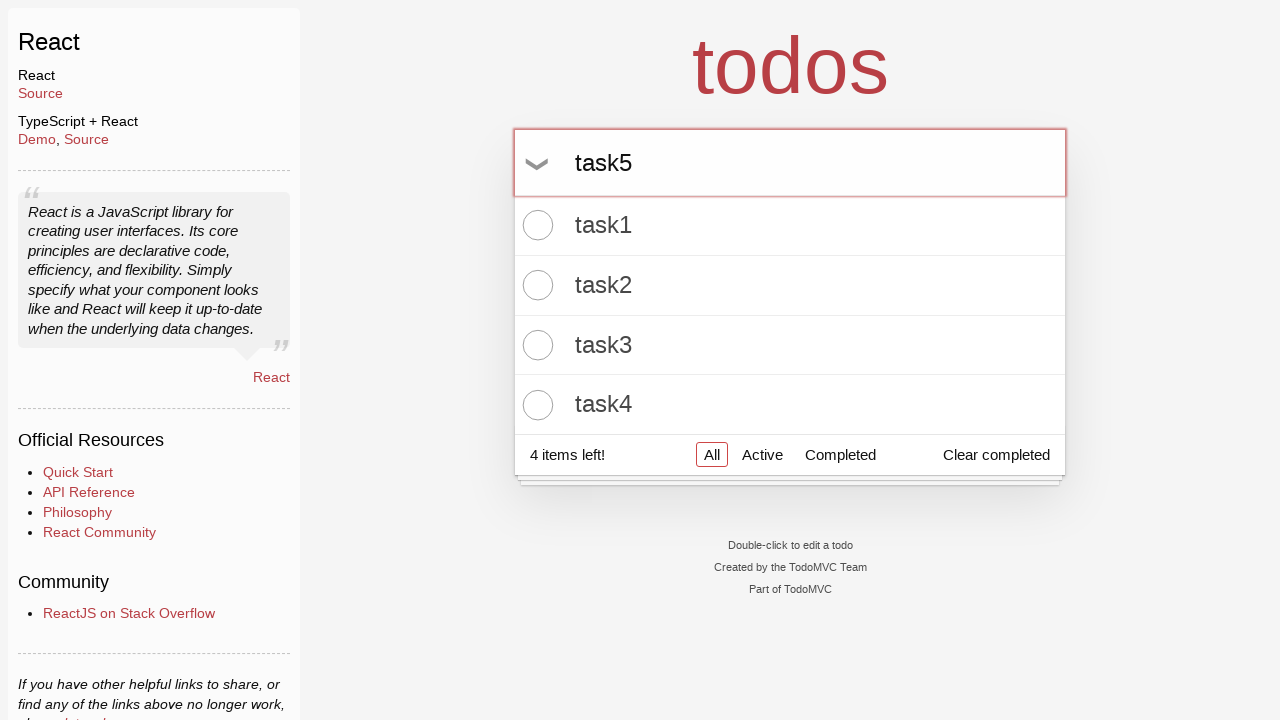

Pressed Enter to create task5 on #todo-input
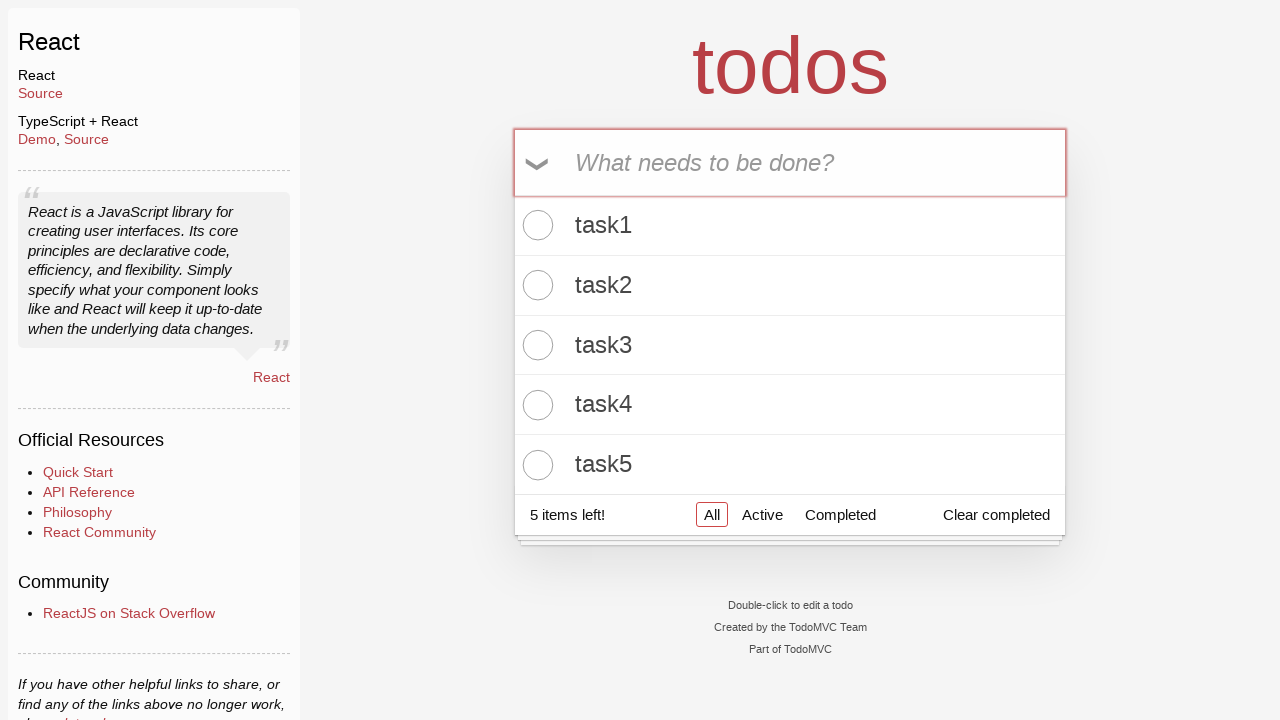

Verified that task5 was created and visible
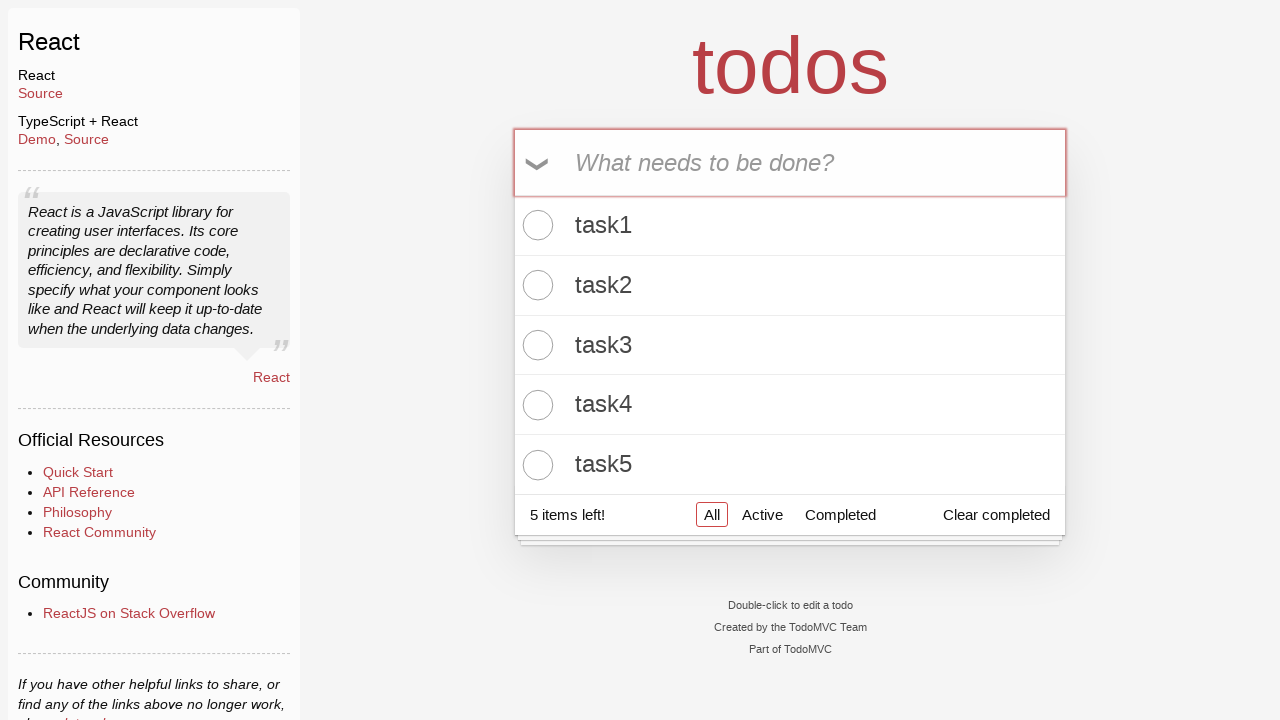

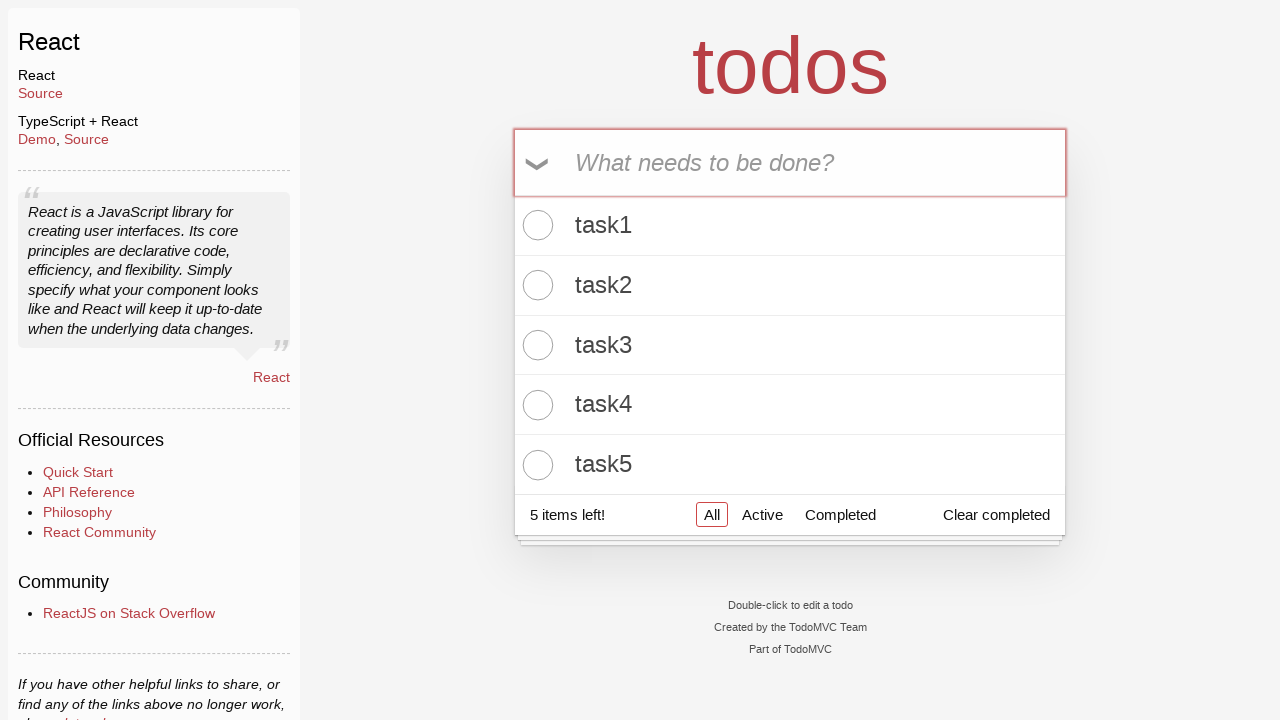